Tests confirmation alert handling by triggering a confirm dialog and accepting it

Starting URL: https://letcode.in/test

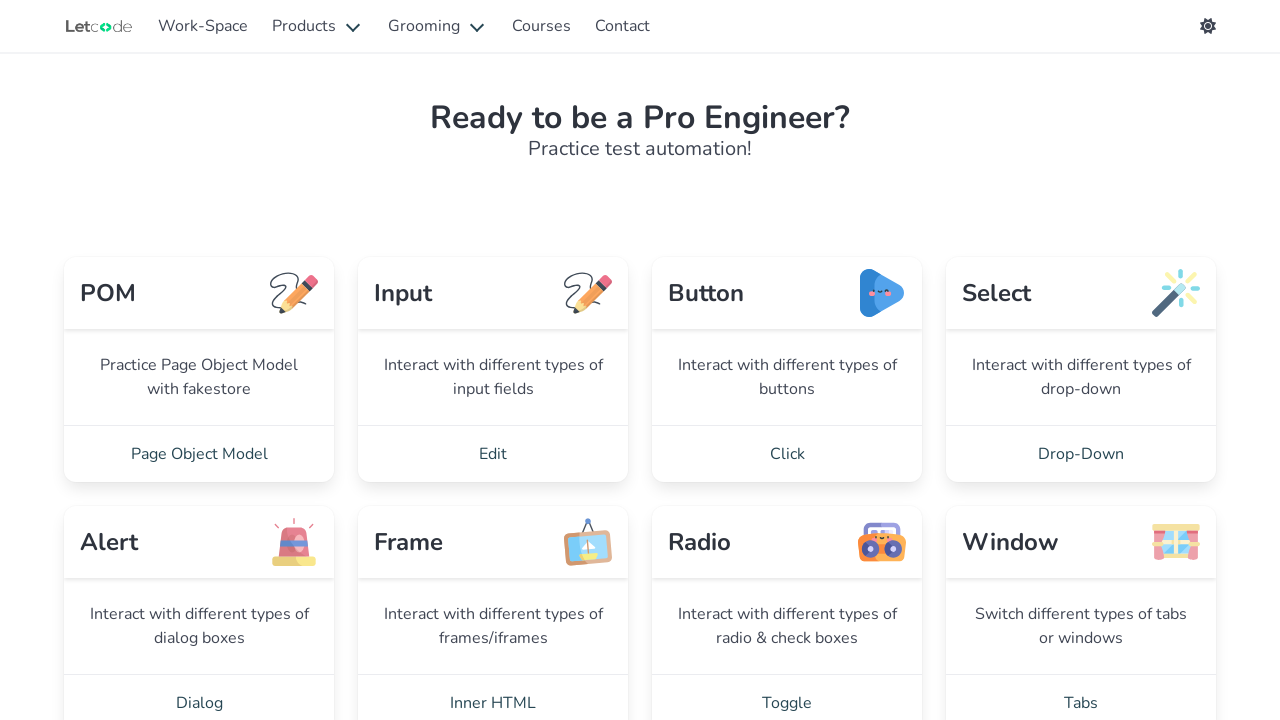

Clicked Dialog link to navigate to alerts page at (199, 692) on xpath=//a[normalize-space()='Dialog']
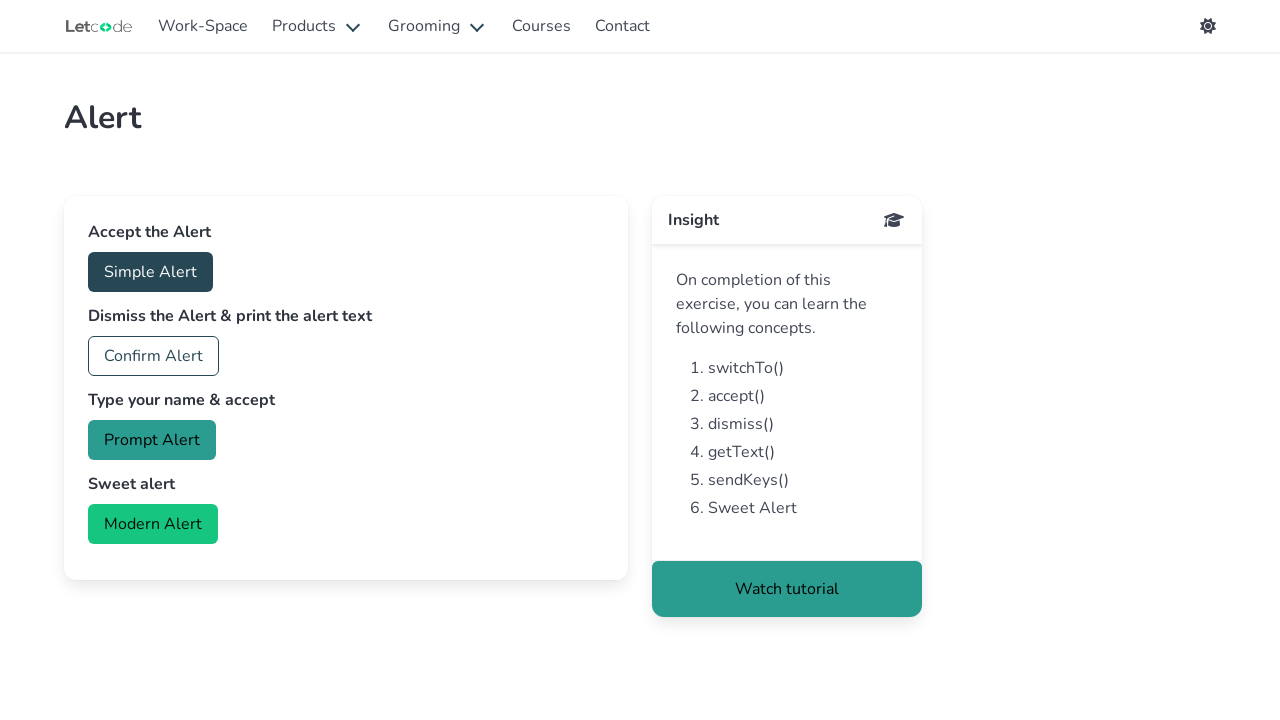

Set up handler to accept confirmation dialogs
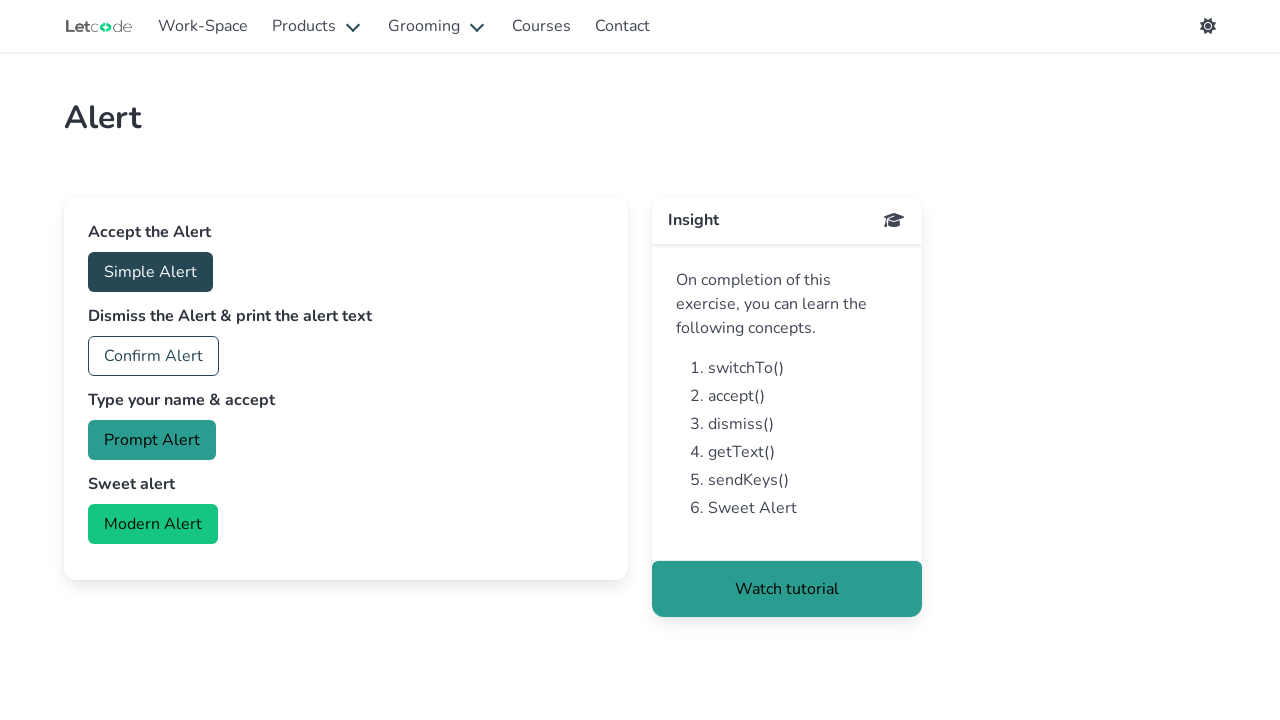

Clicked confirm button to trigger confirmation alert at (154, 356) on xpath=//button[@id='confirm']
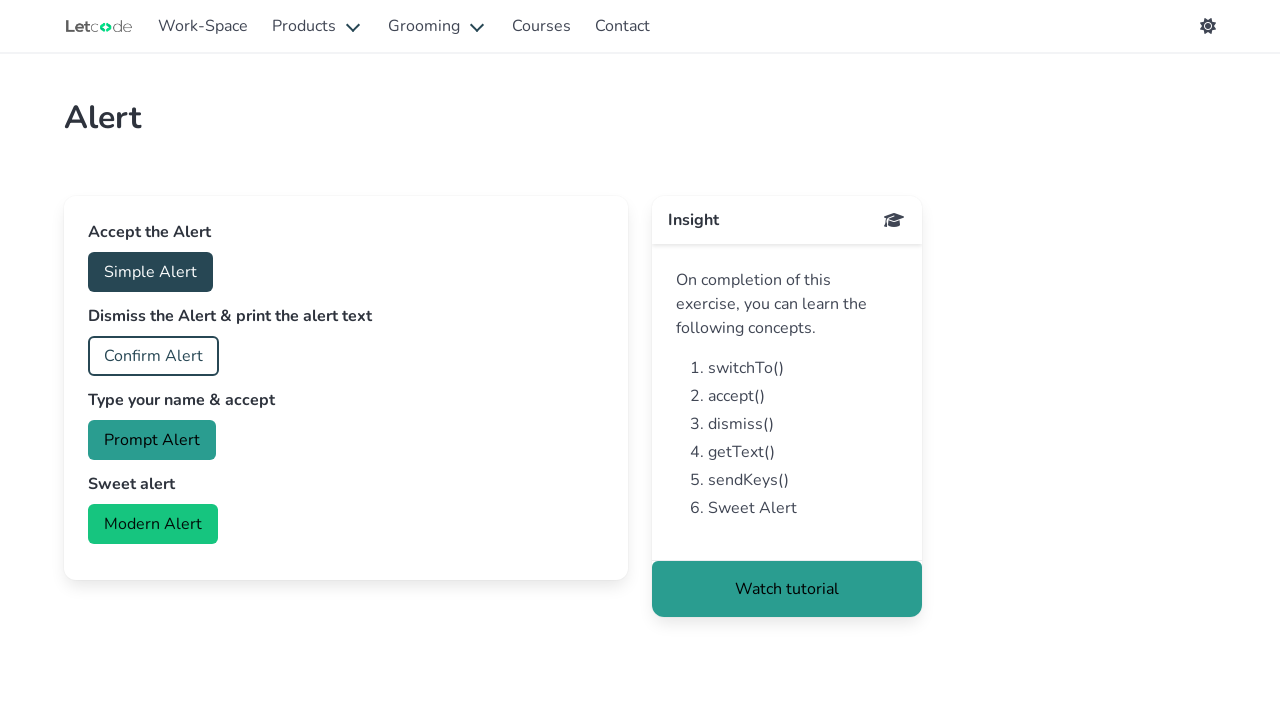

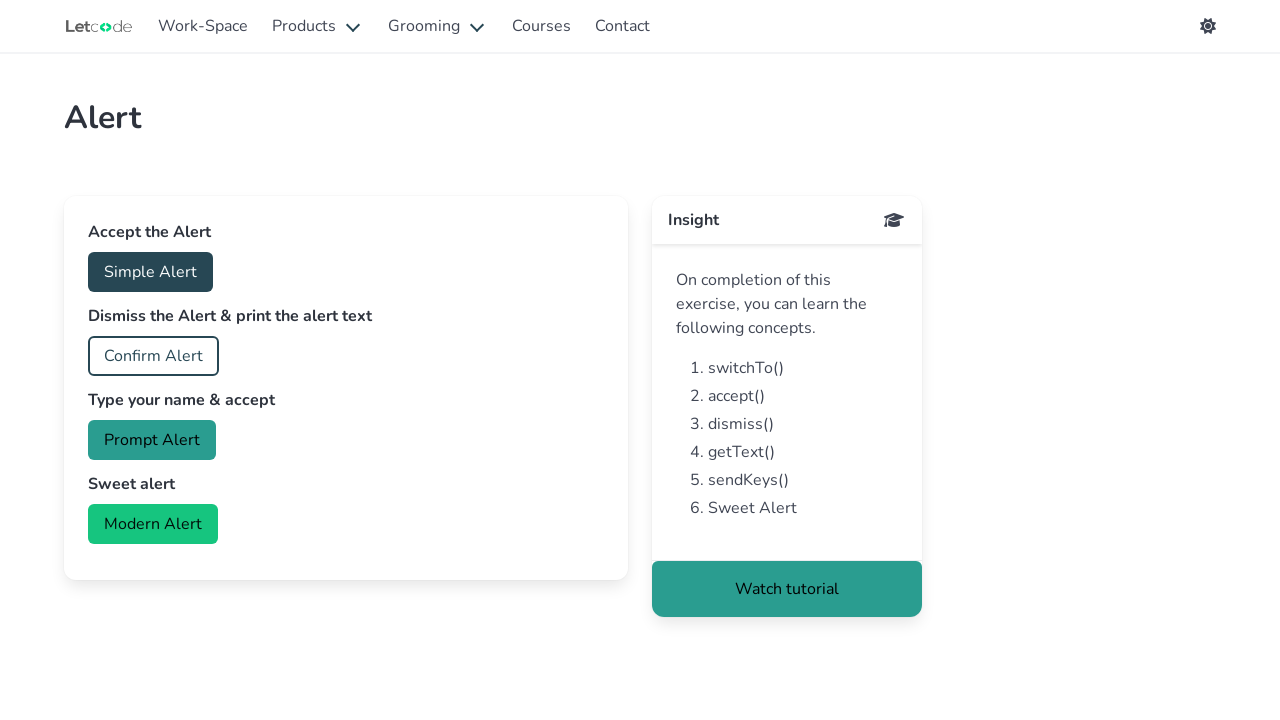